Navigates to Rediff Money page and finds the price value for a specific NSE index (NIFTY NEXT 50) from a dynamic table

Starting URL: https://money.rediff.com/index.html

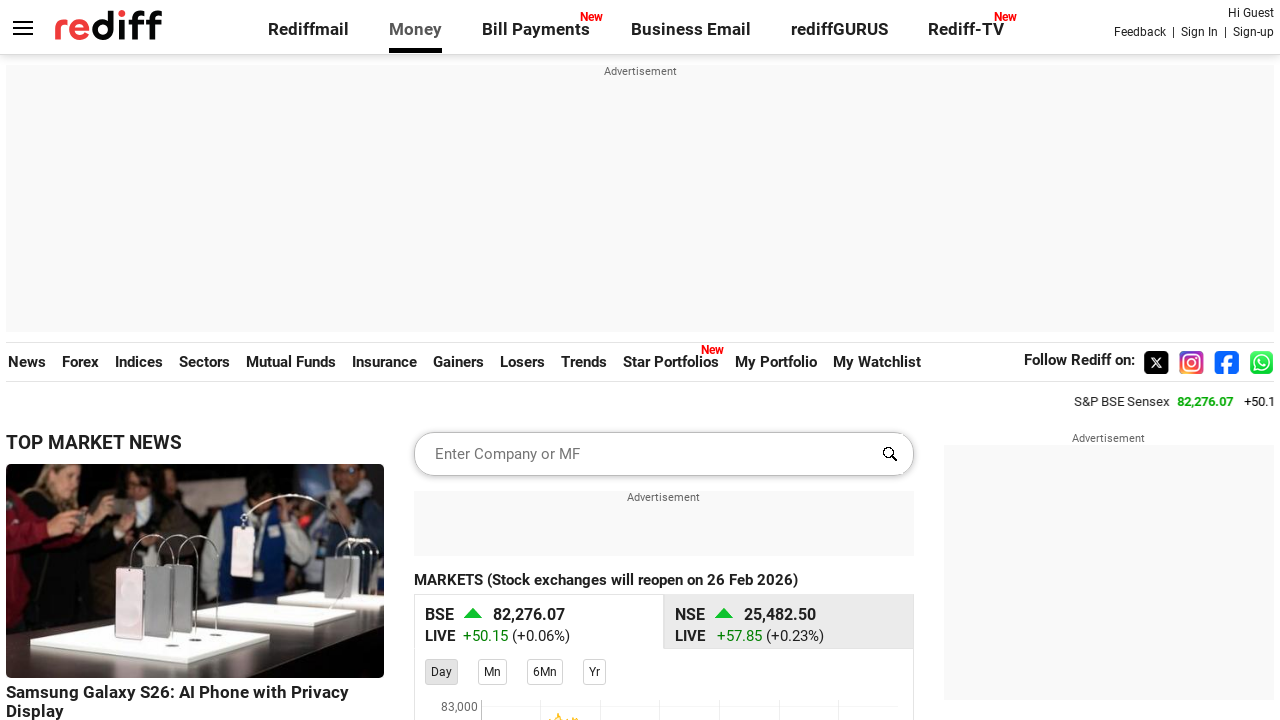

Waited for NSE indices section to load
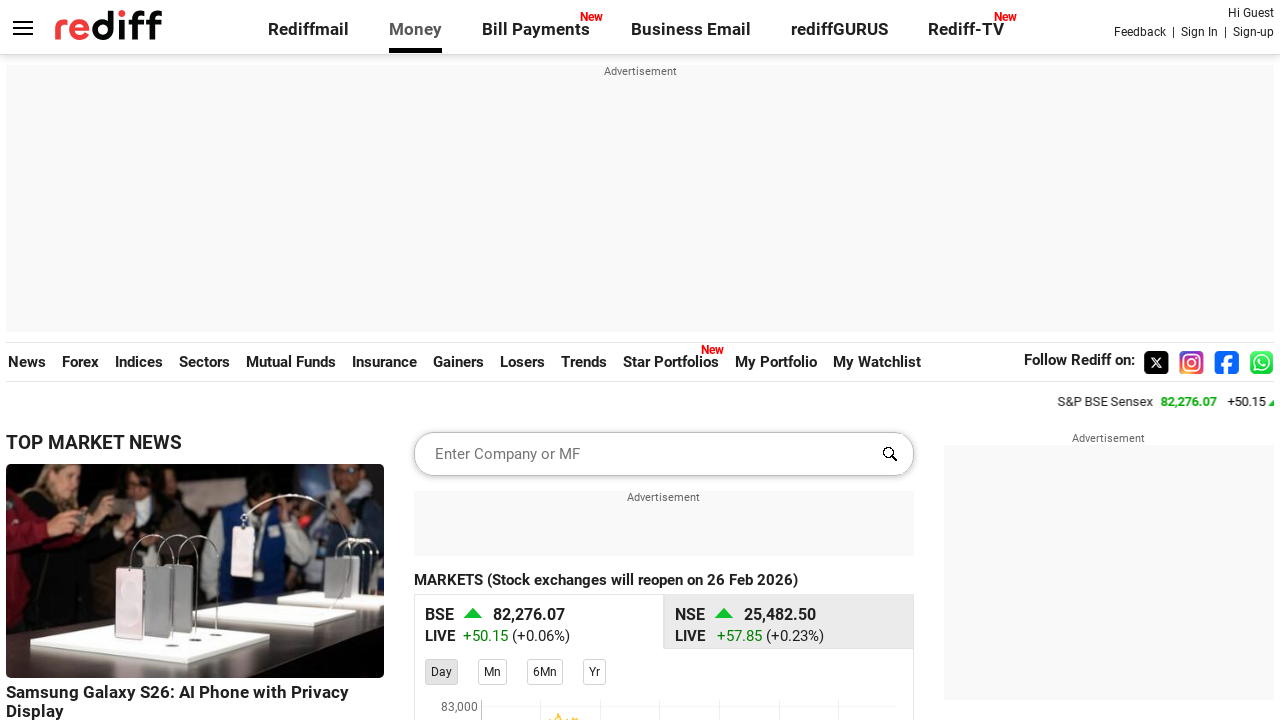

Found all index links in the NSE INDICES section
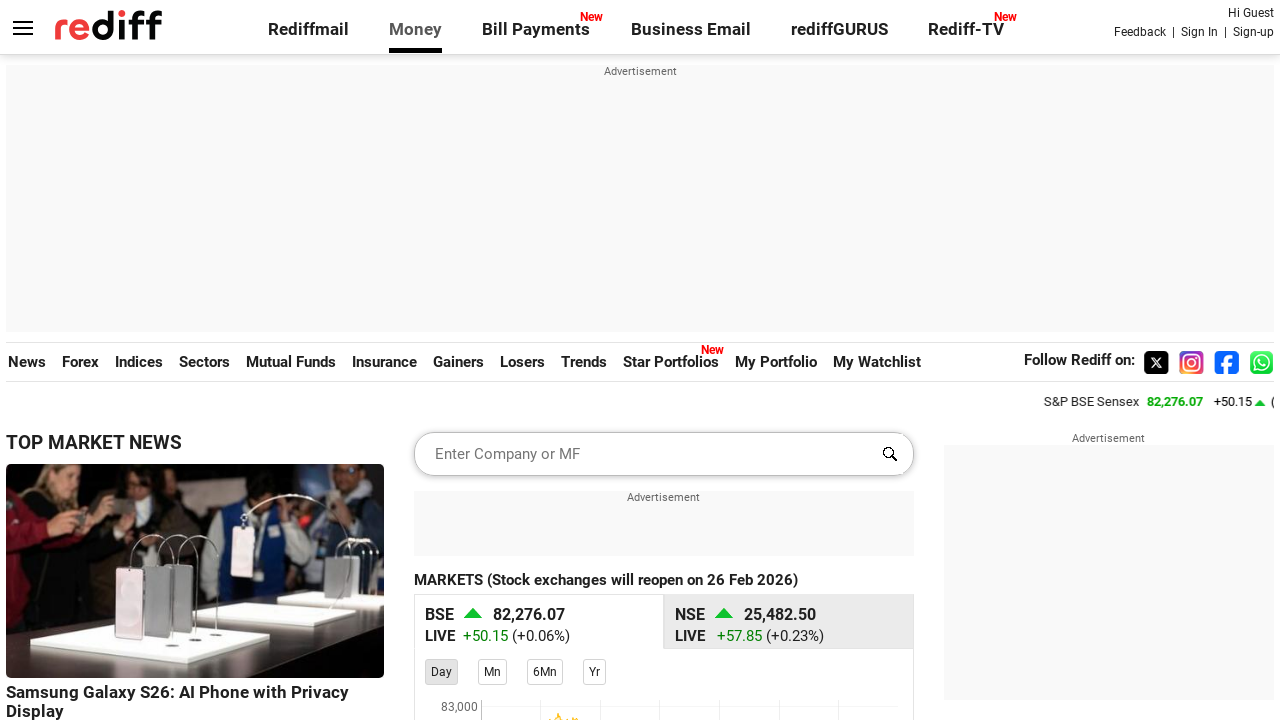

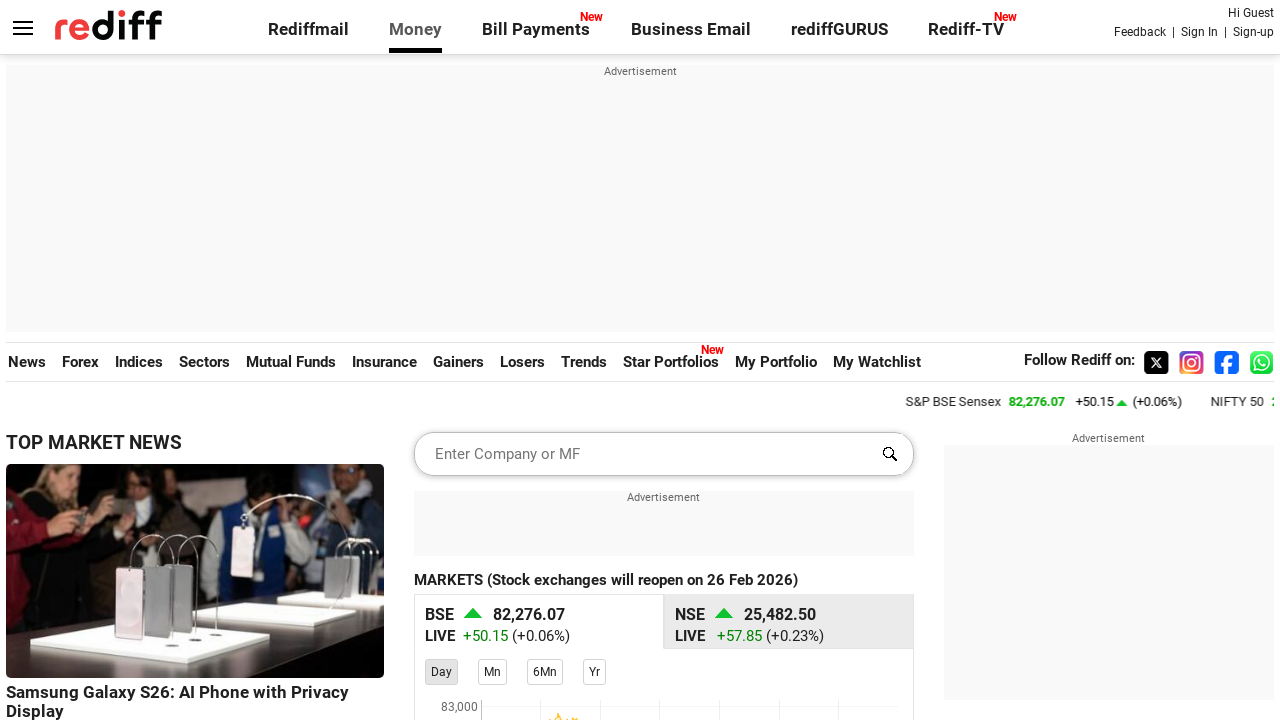